Tests navigation from catalog page back to the main menu by clicking the home link

Starting URL: http://intershop5.skillbox.ru/

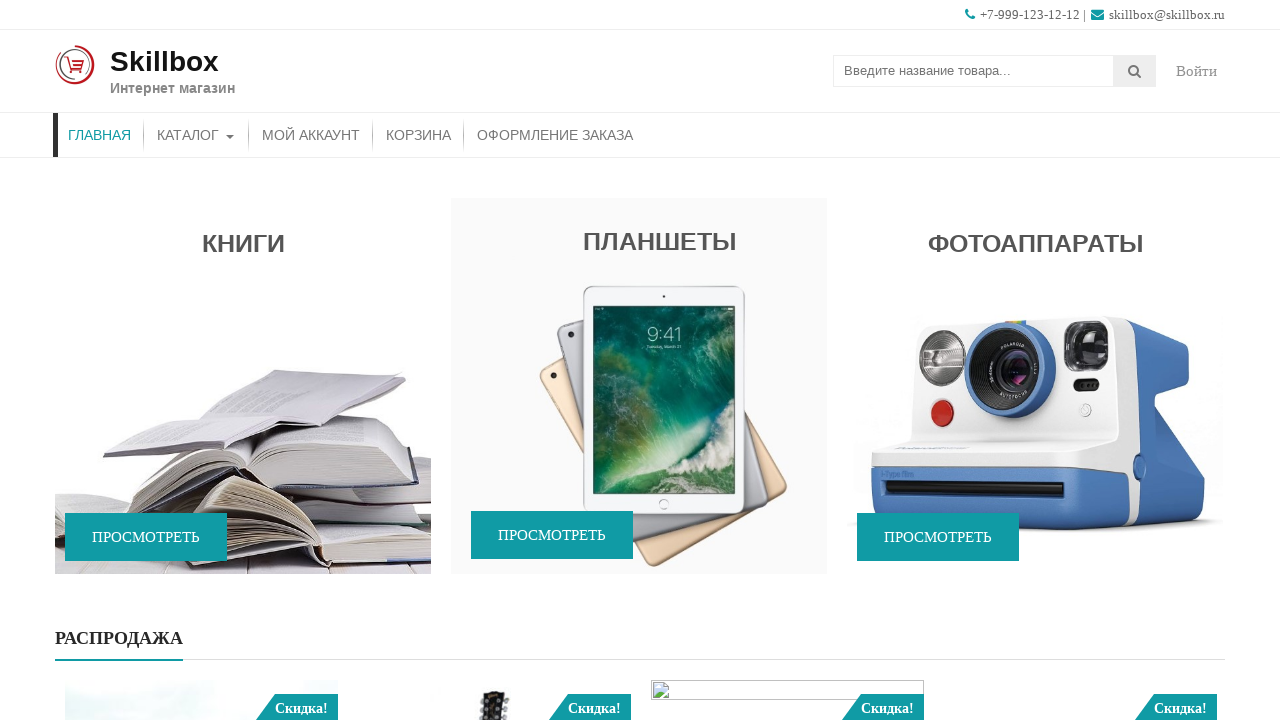

Clicked on catalog button at (196, 135) on #menu-item-46
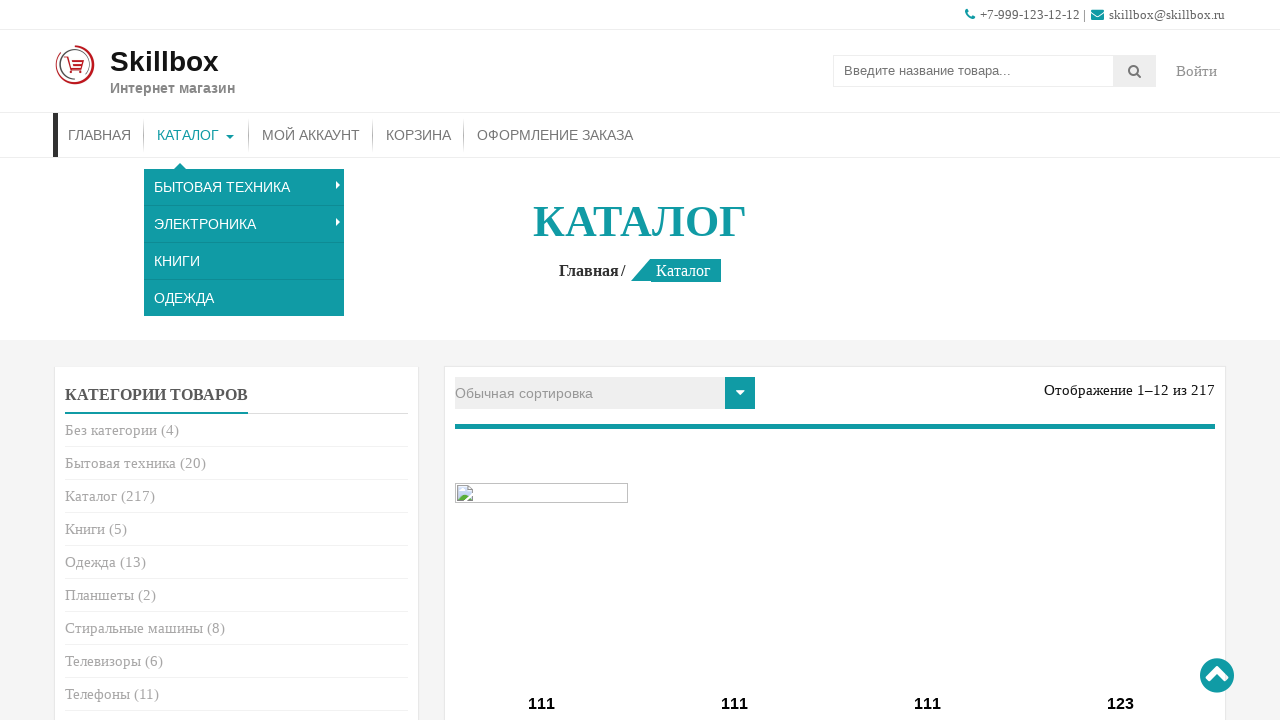

Clicked on home link to navigate back to main menu at (593, 270) on a[href='http://intershop5.skillbox.ru']
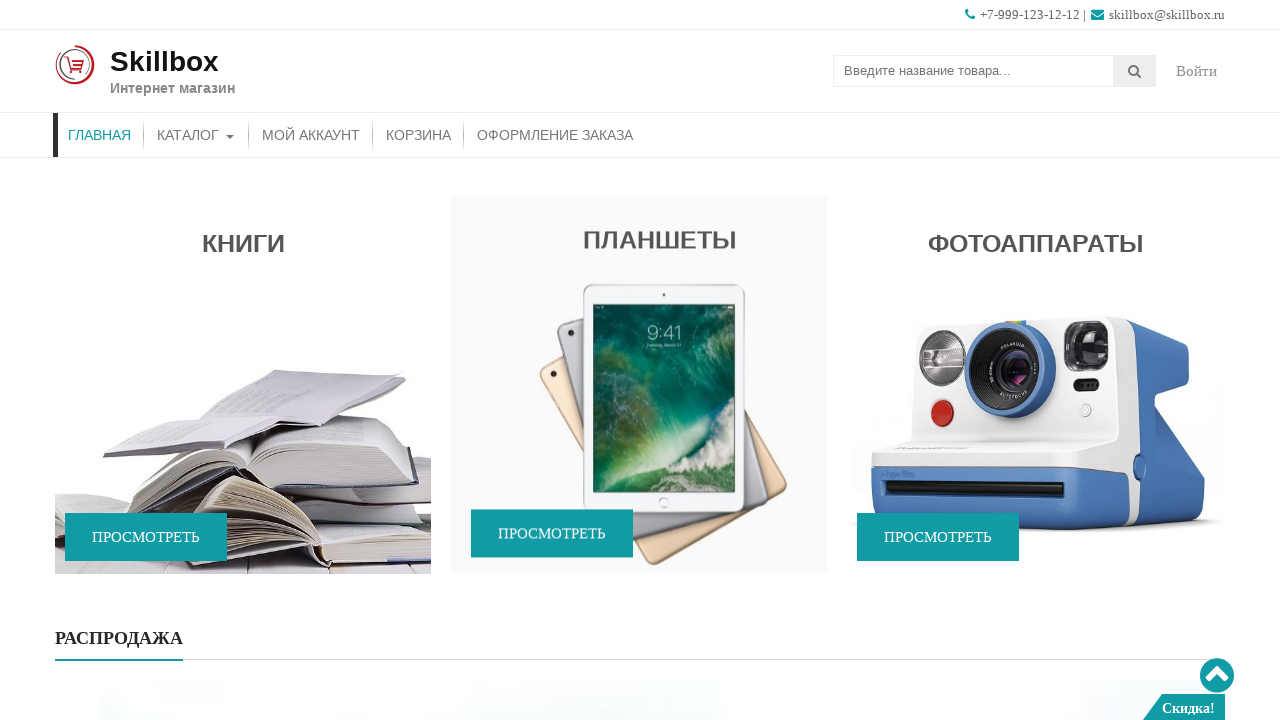

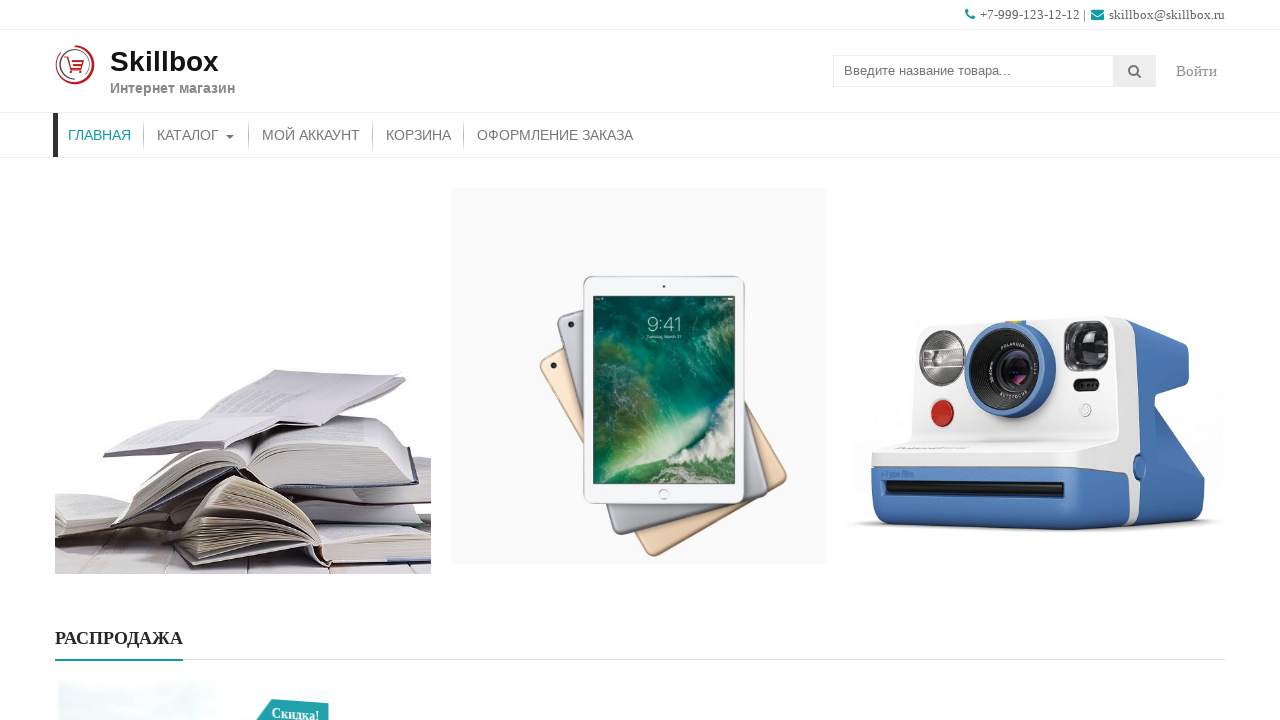